Tests table filtering functionality by entering a search term and verifying filtered results.

Starting URL: https://selectorshub.com/xpath-practice-page/

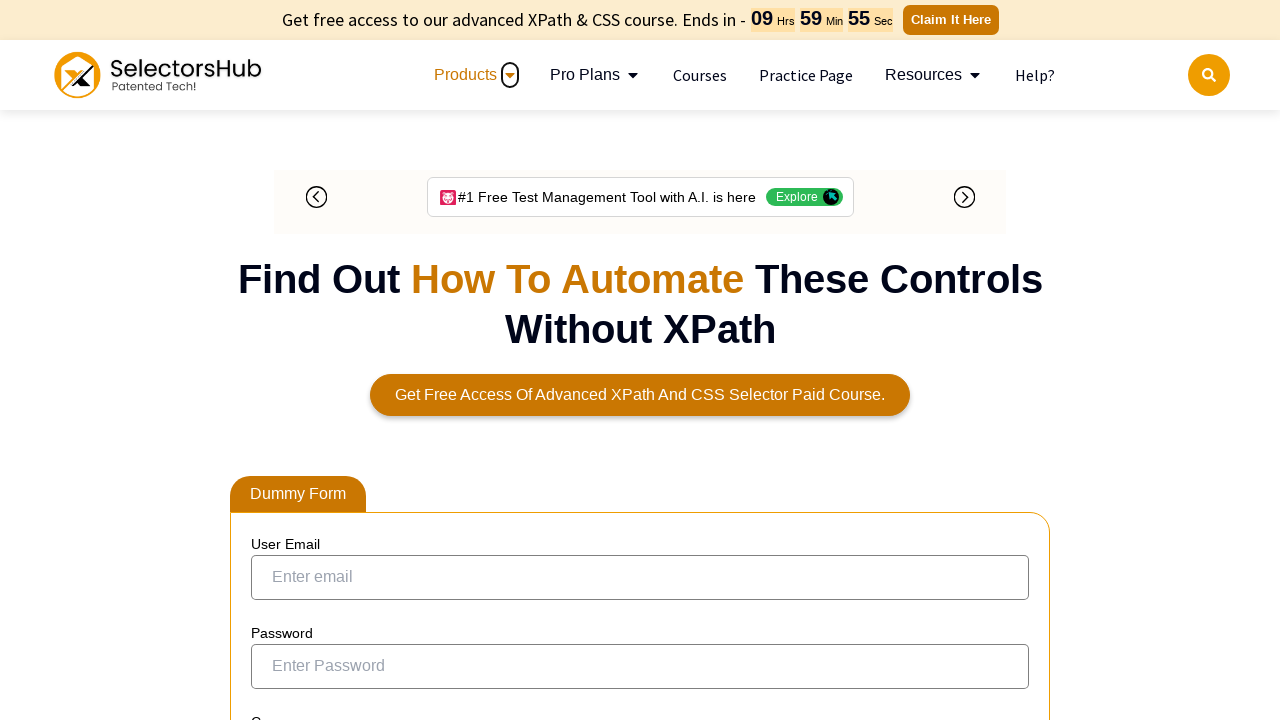

Filled table filter input with 'United States' on input[aria-controls='tablepress-1']
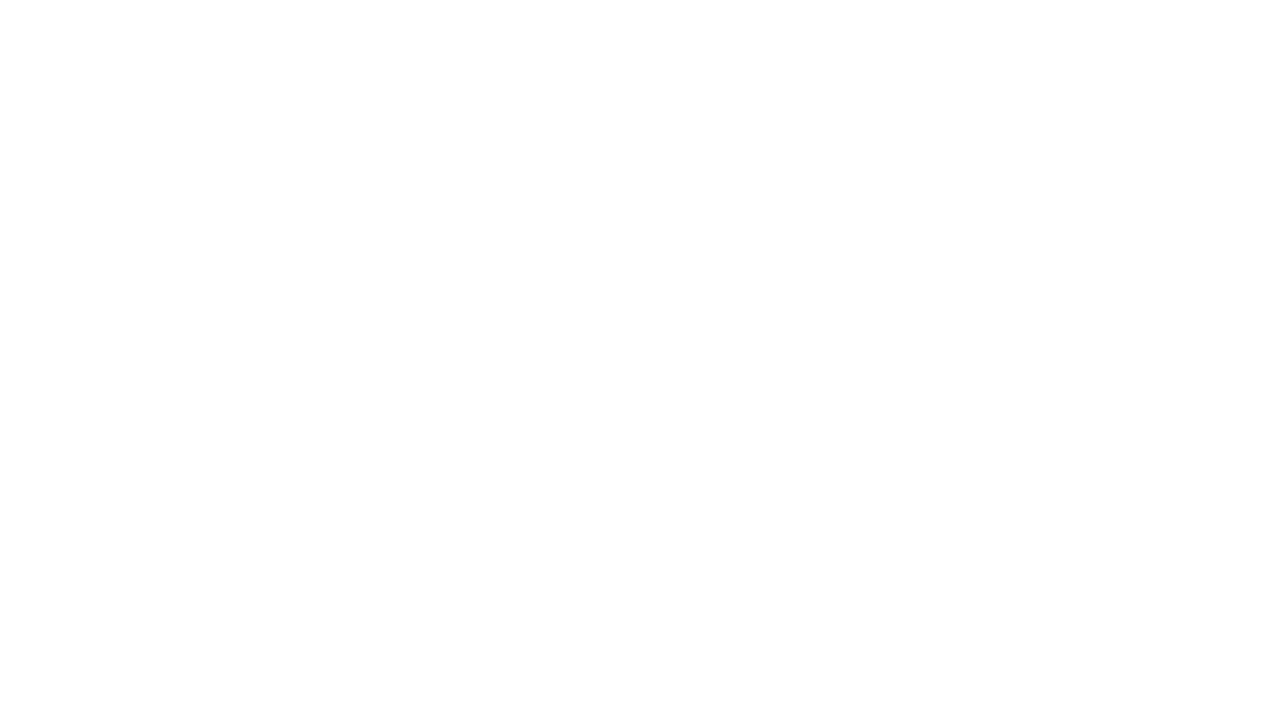

Waited for filtered table results to load
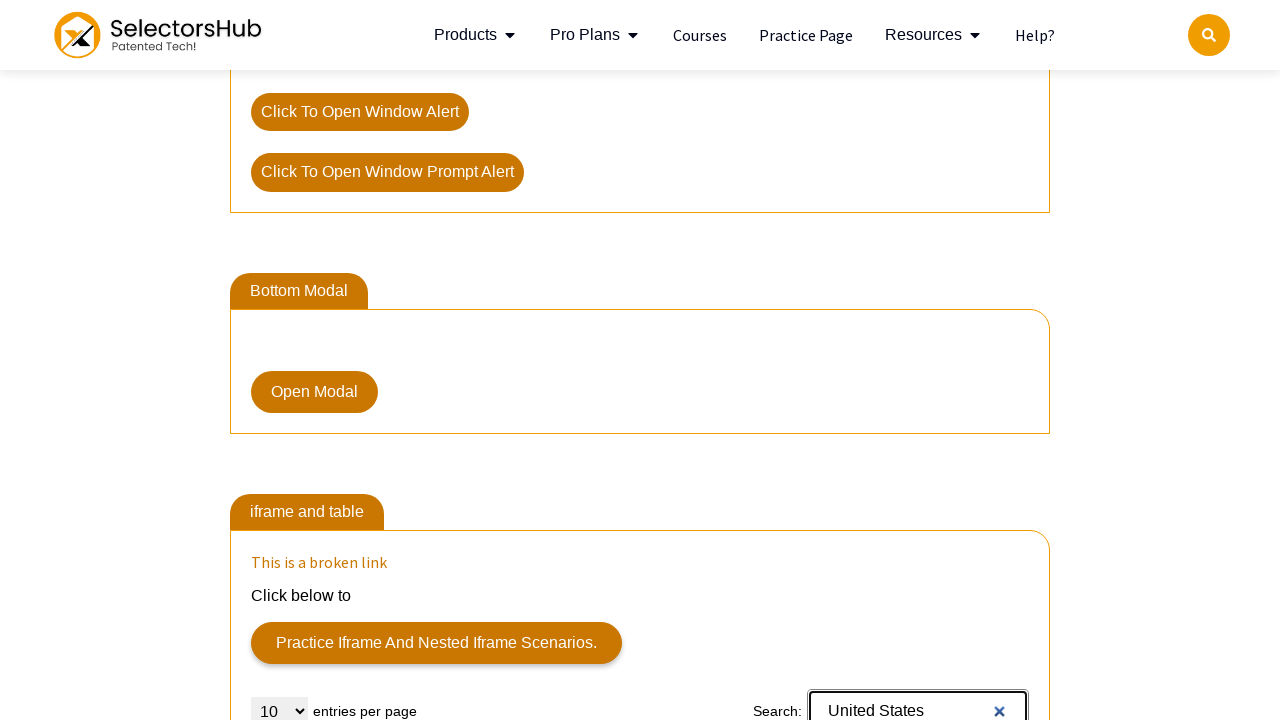

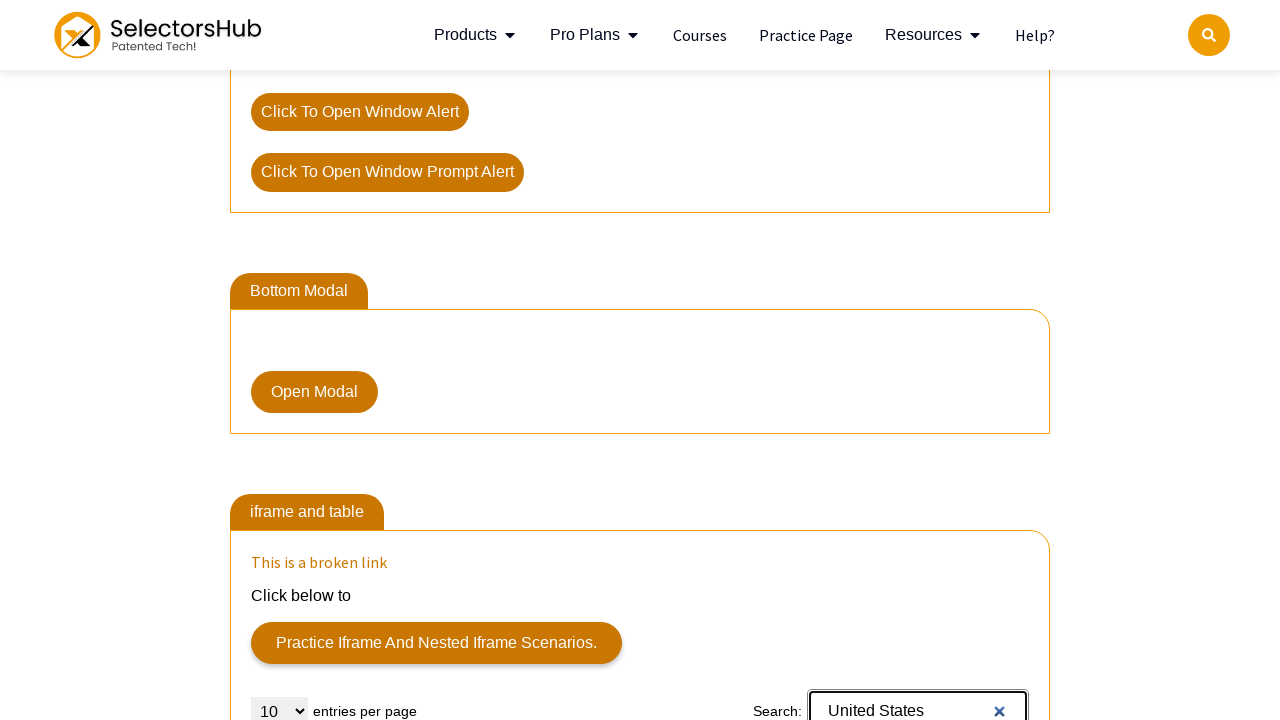